Tests basic browser navigation by visiting Flipkart, navigating to Microsoft, going back, refreshing the page, and verifying page title and URL.

Starting URL: https://www.flipkart.com/

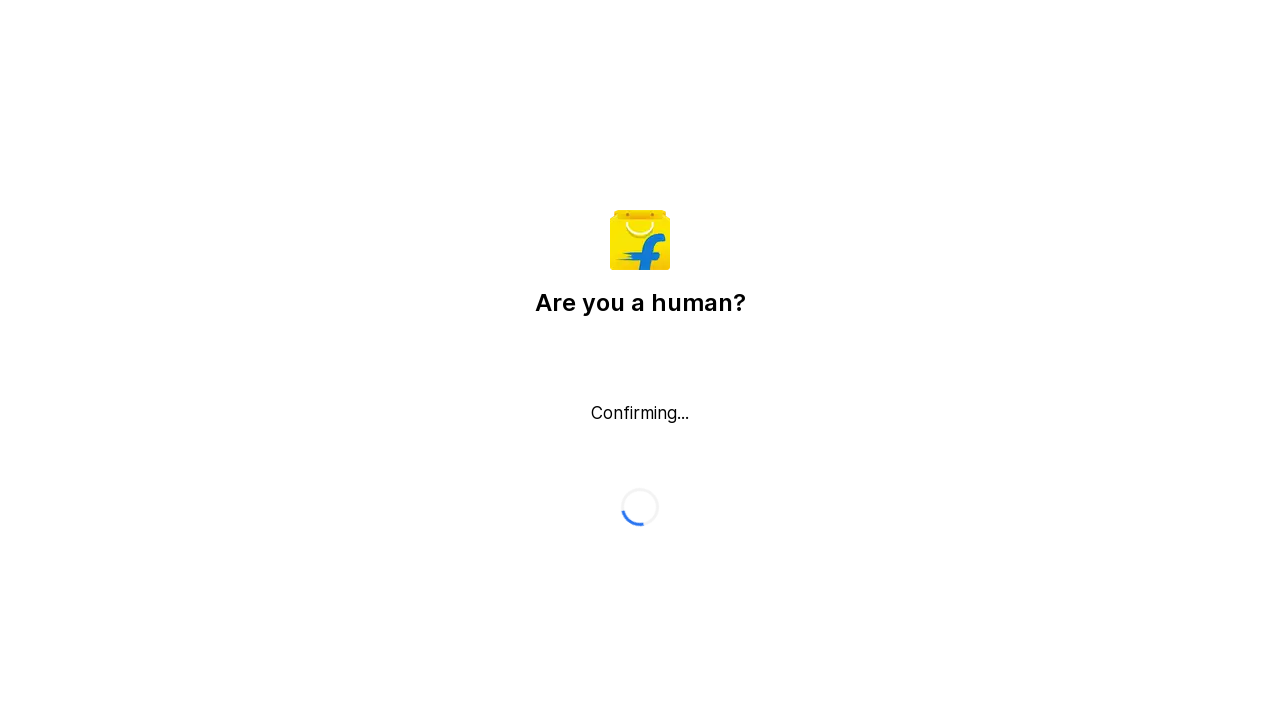

Set browser viewport to 1920x1080
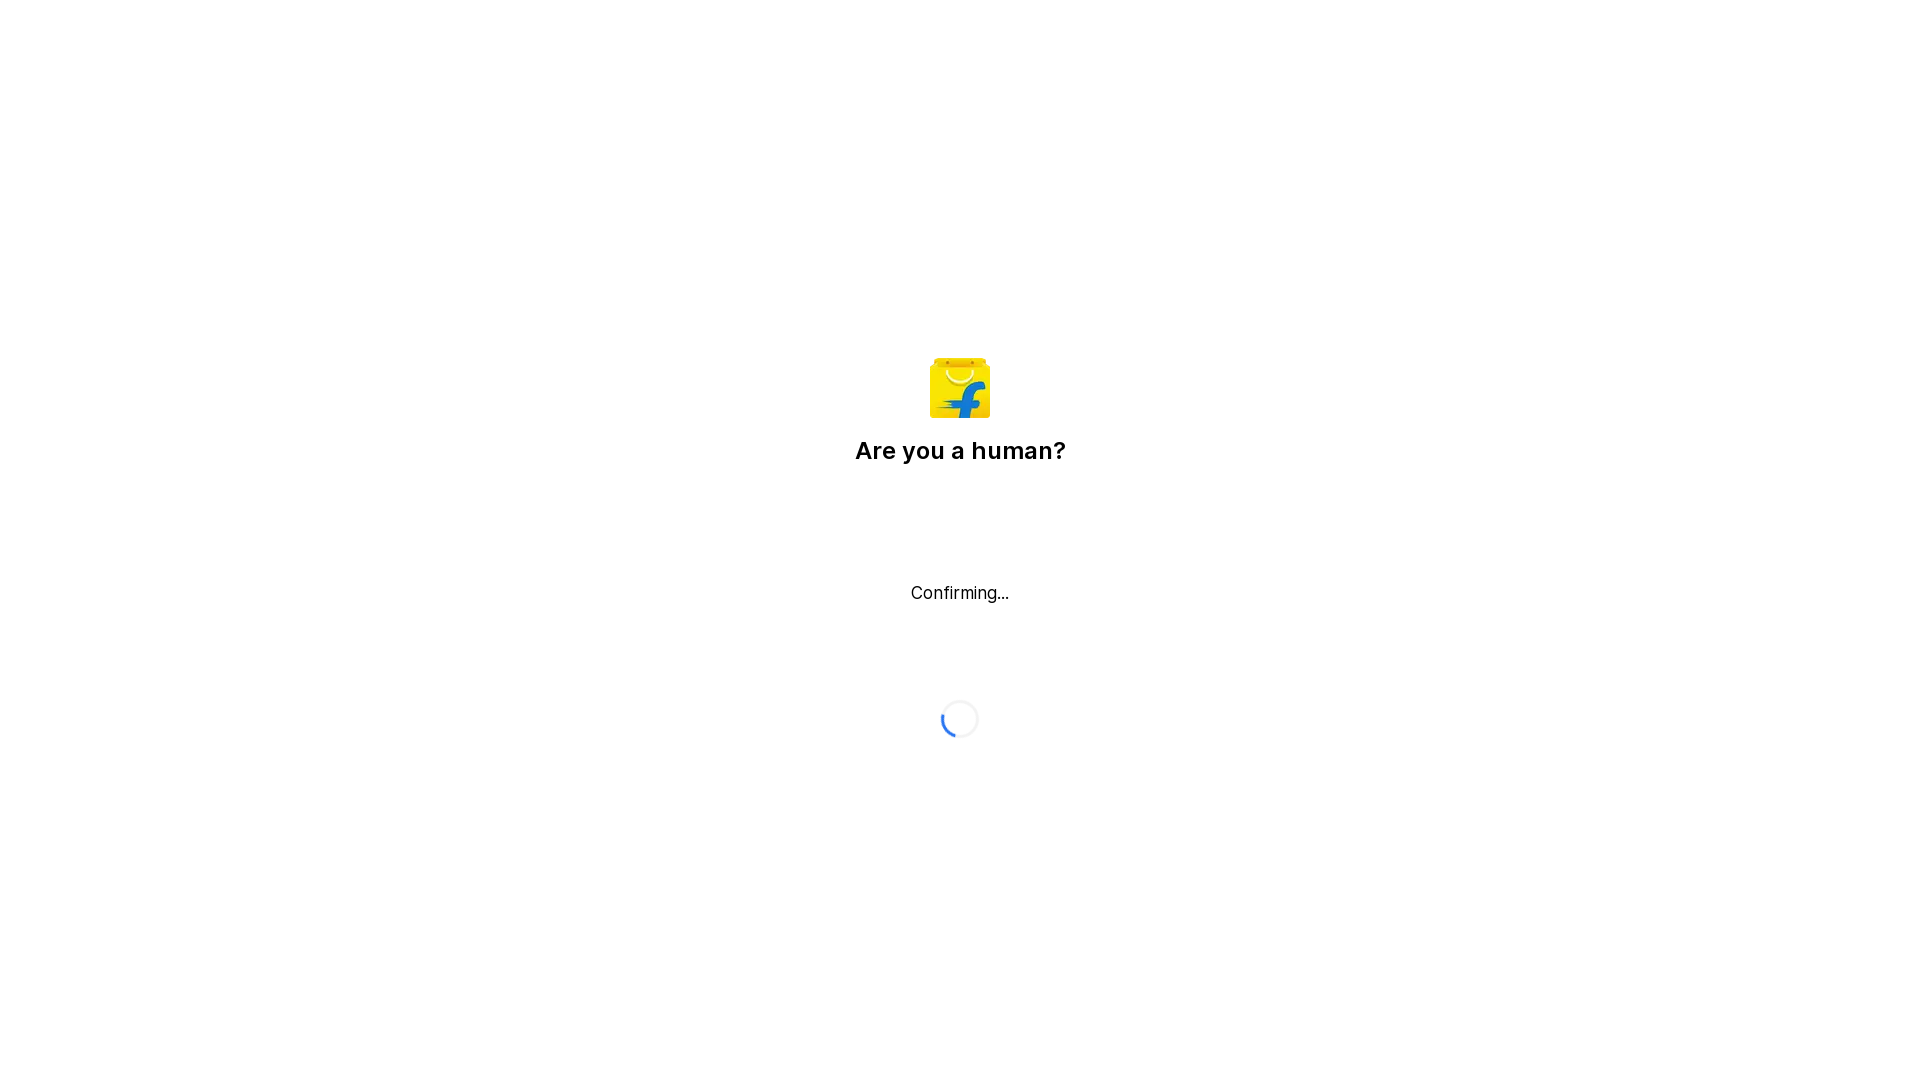

Navigated to Microsoft website
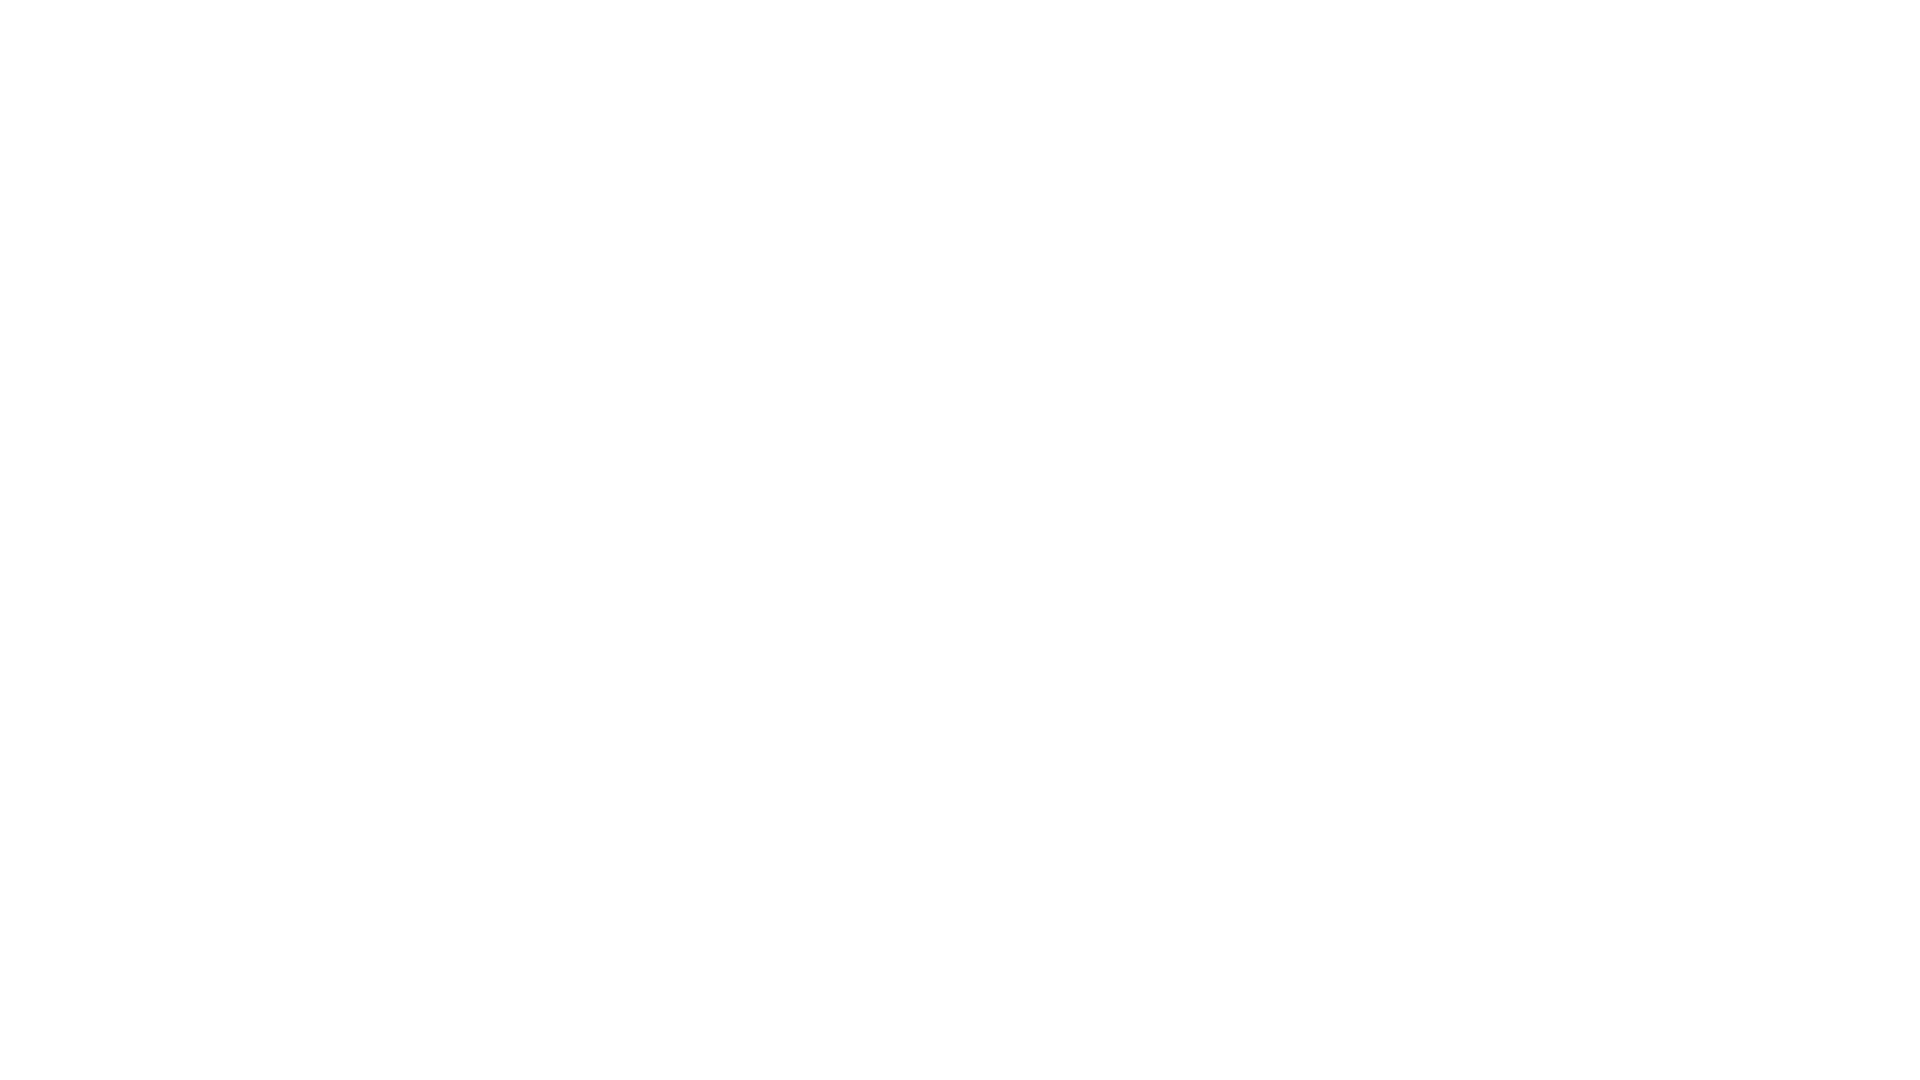

Navigated back to Flipkart
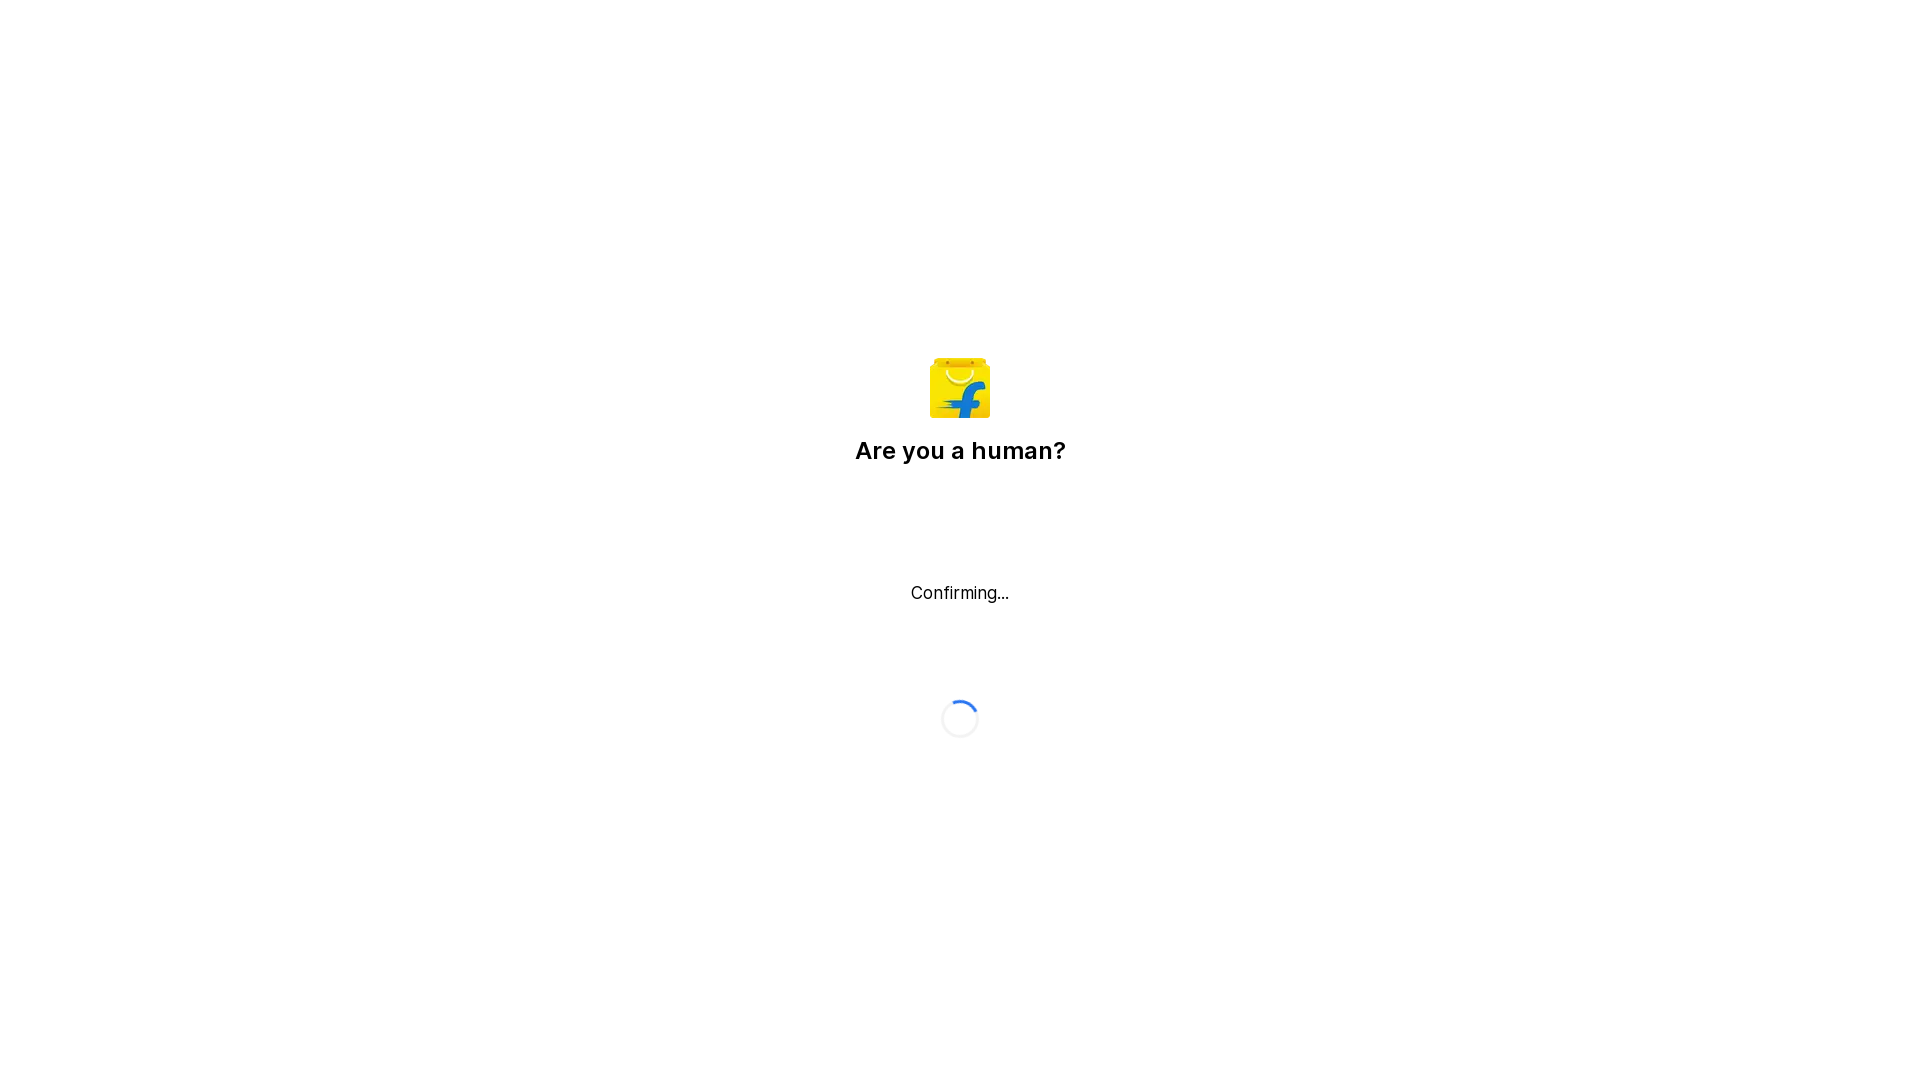

Refreshed the page
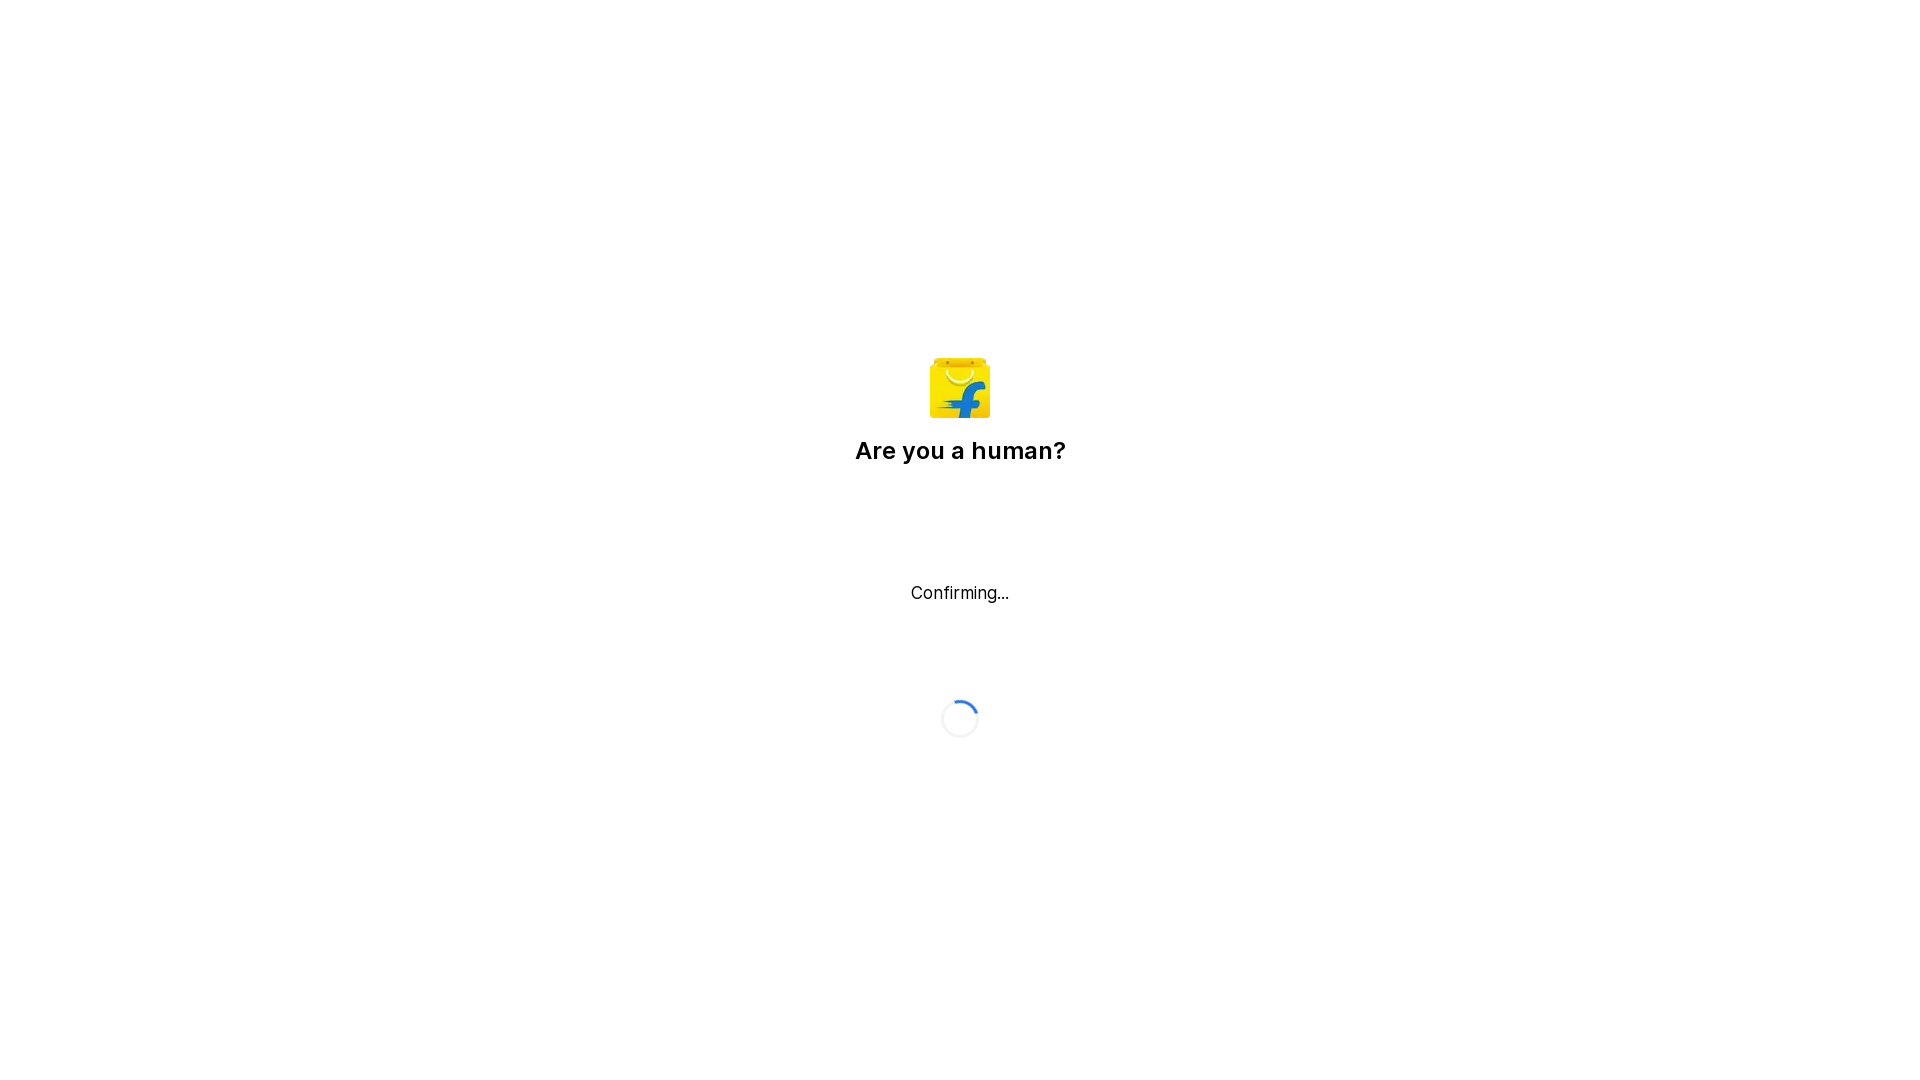

Retrieved page title: Flipkart reCAPTCHA
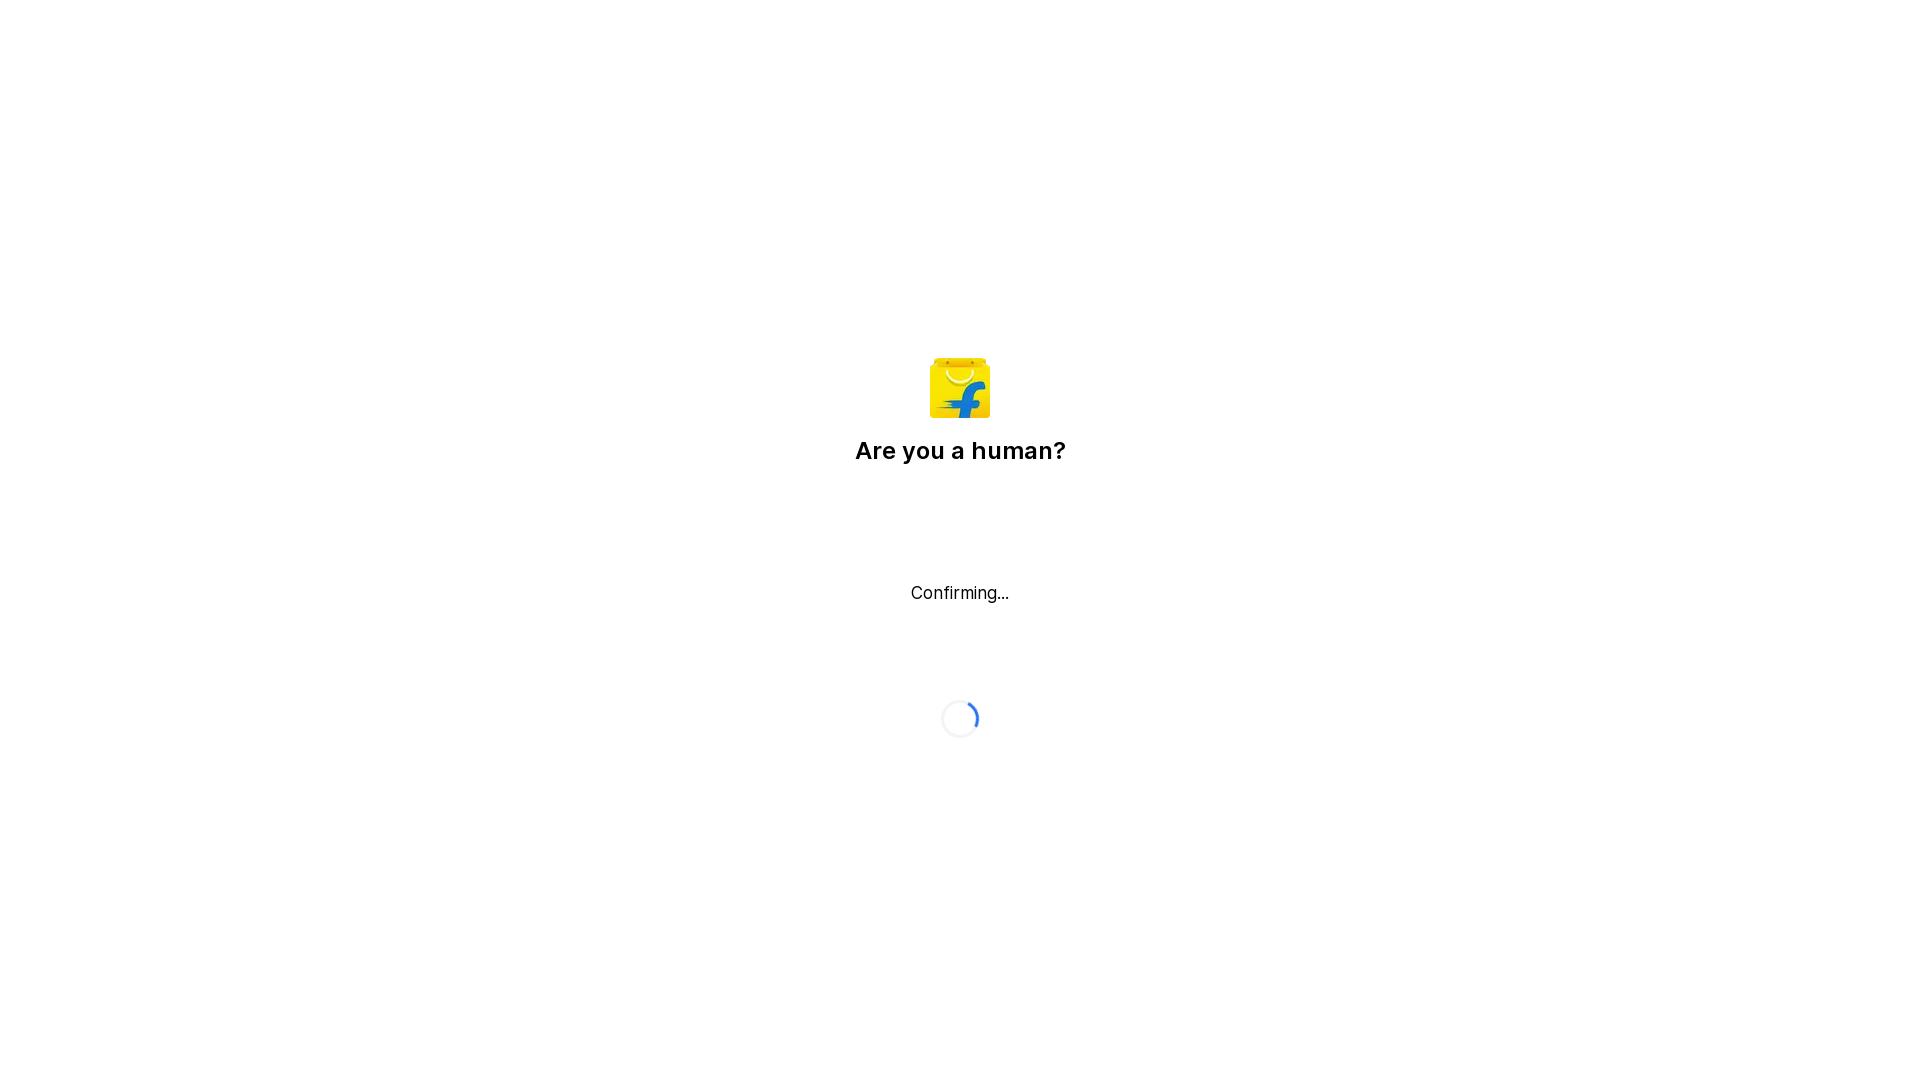

Retrieved current URL: https://www.flipkart.com/
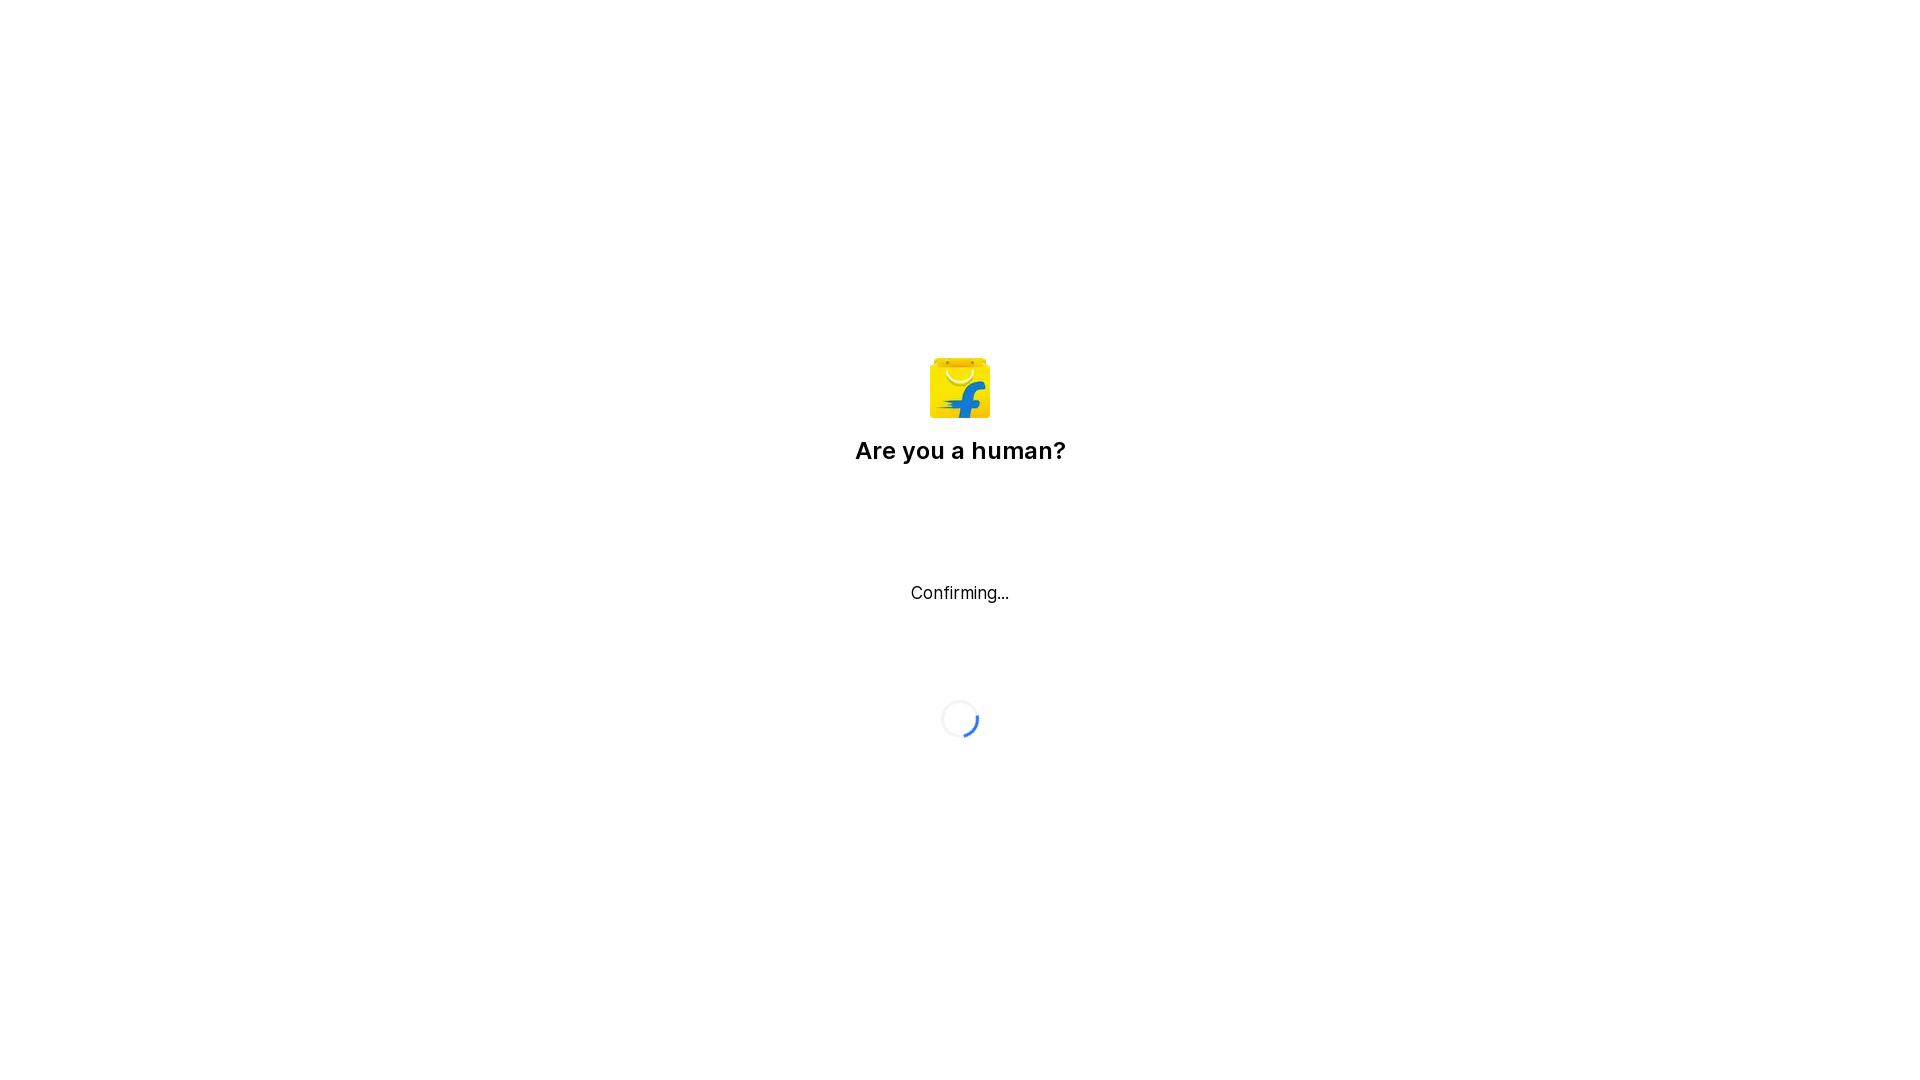

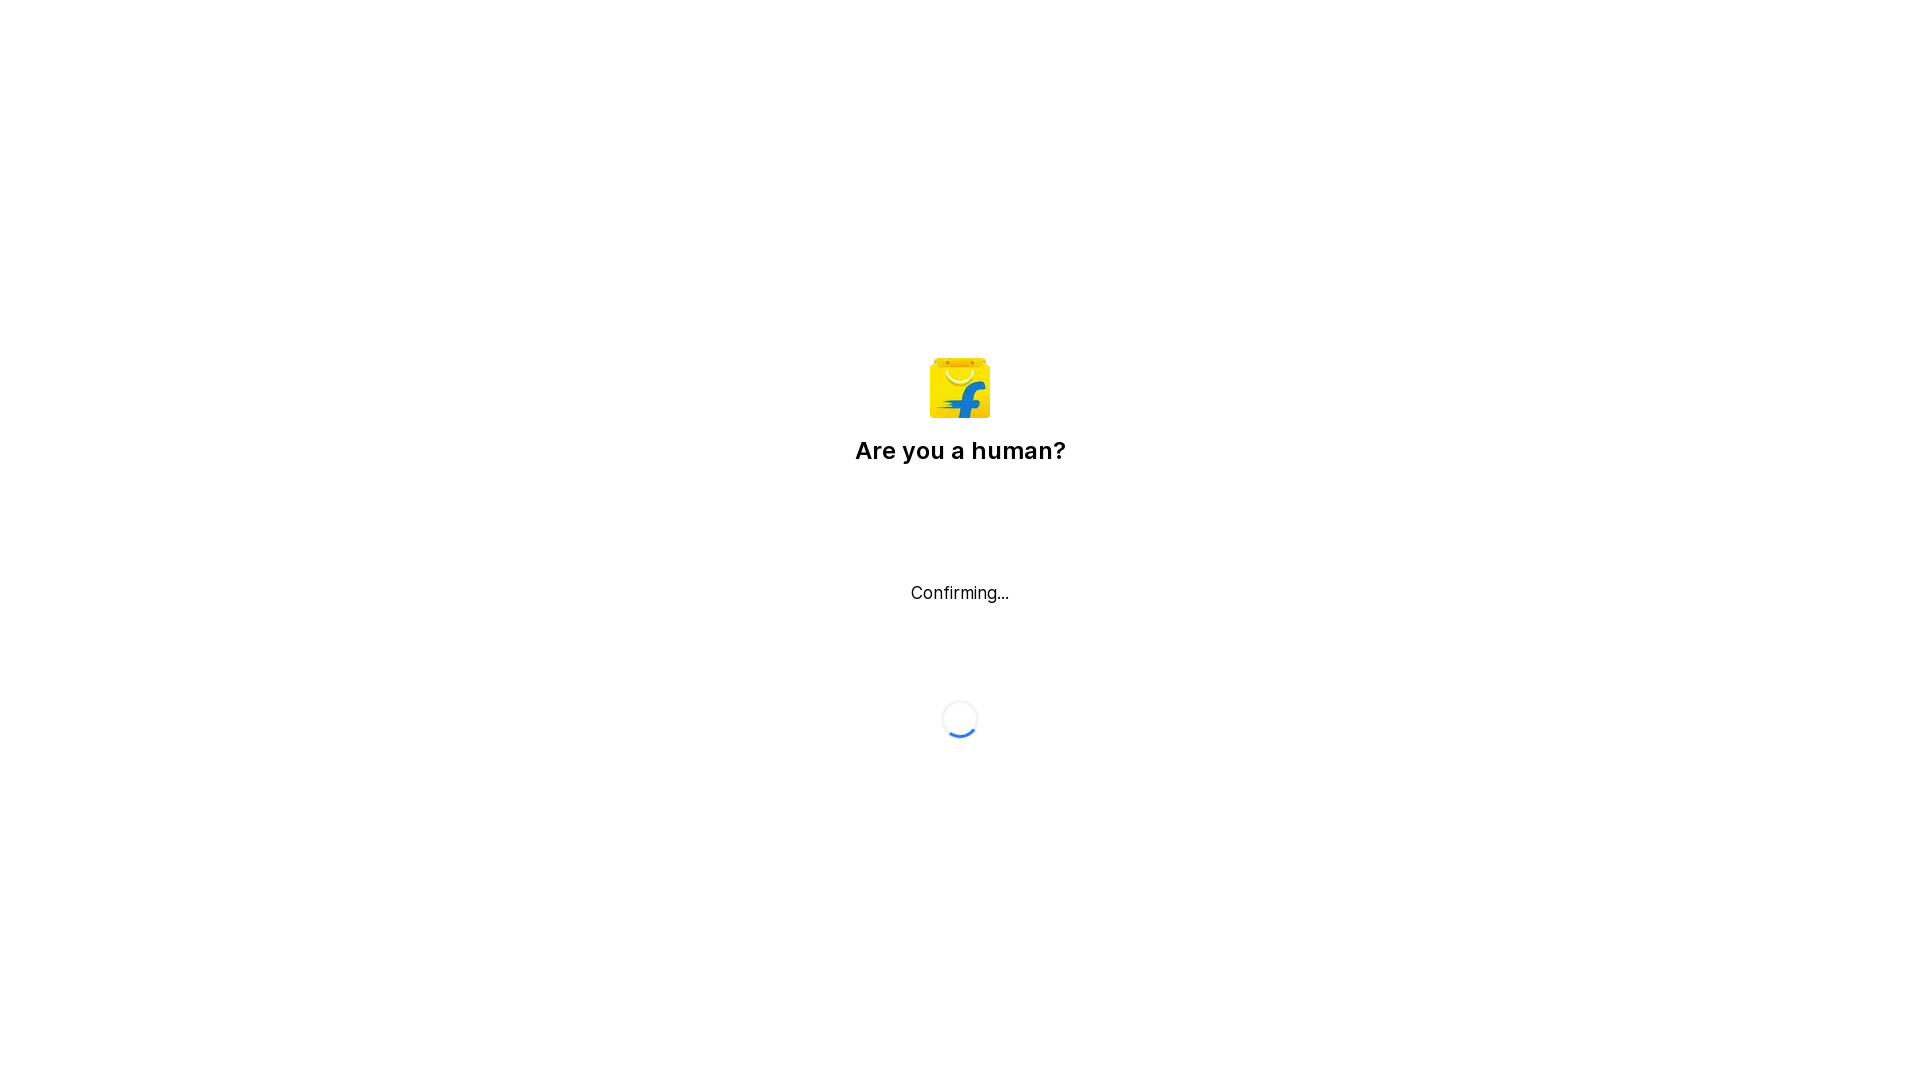